Tests radio button and checkbox selection by clicking them and verifying their selected state

Starting URL: https://automationfc.github.io/basic-form/index.html

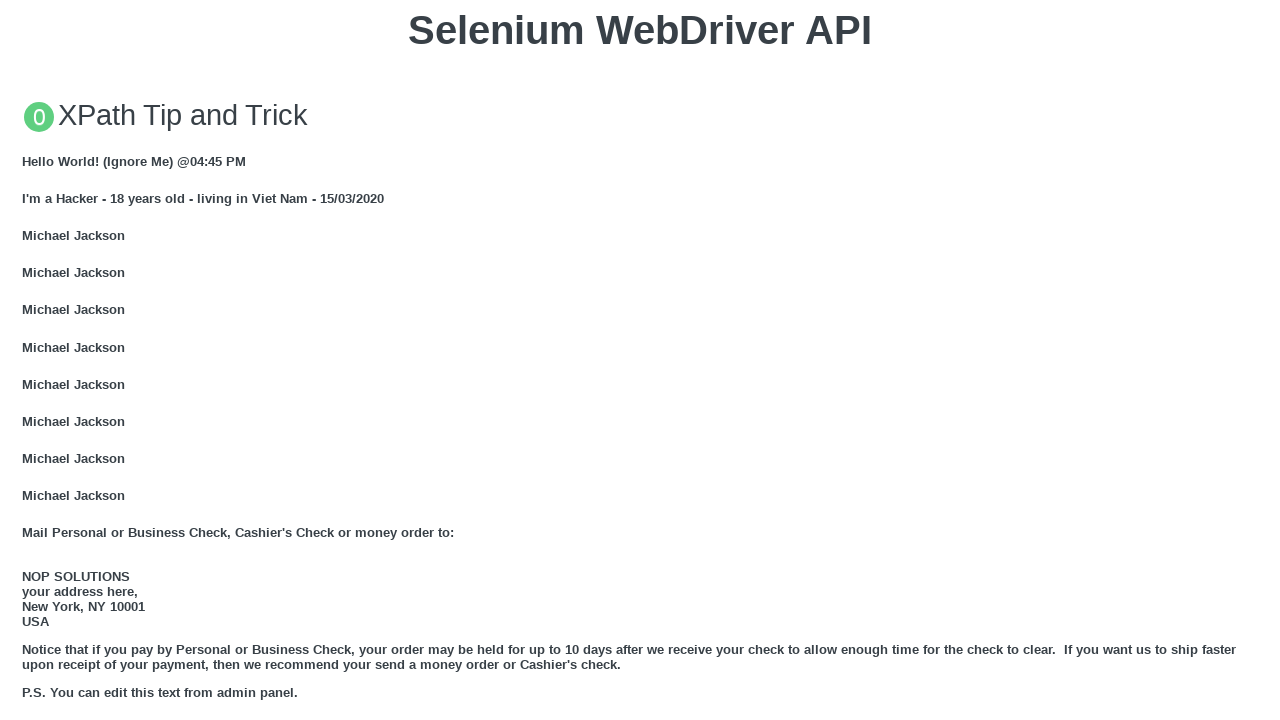

Clicked 'Under 18' radio button at (28, 360) on input#under_18
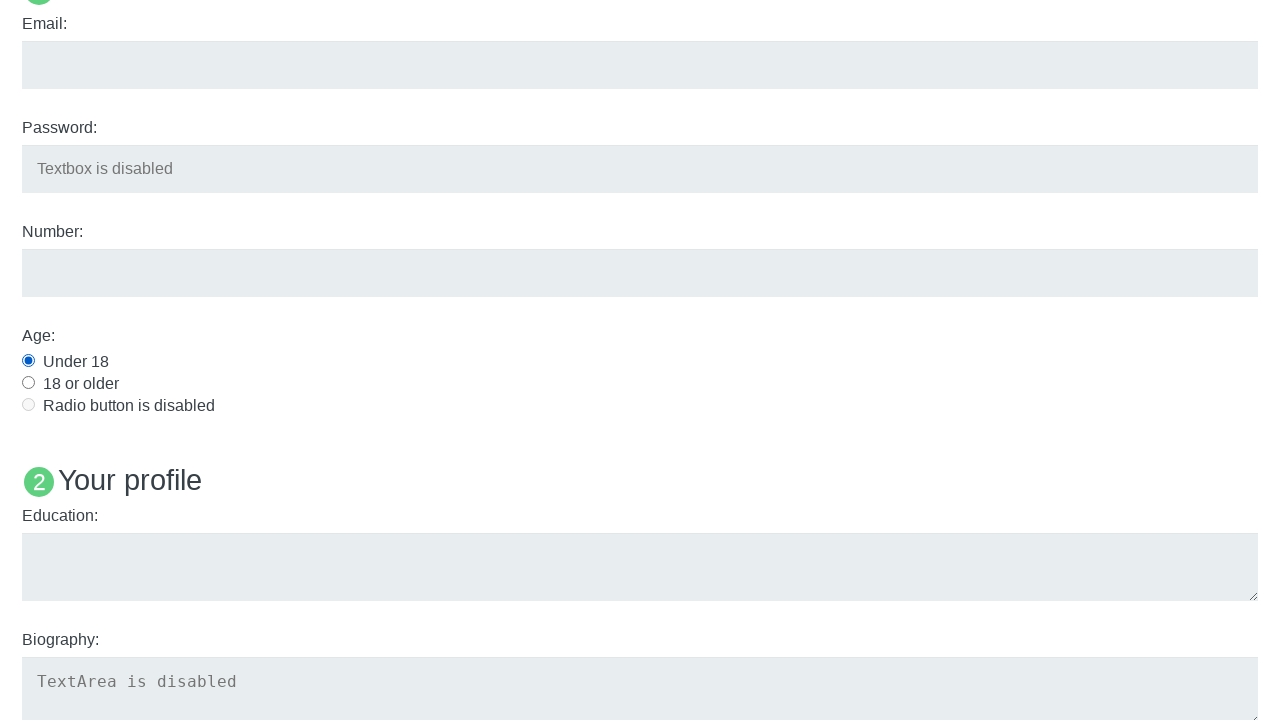

Clicked Java checkbox at (28, 361) on input#java
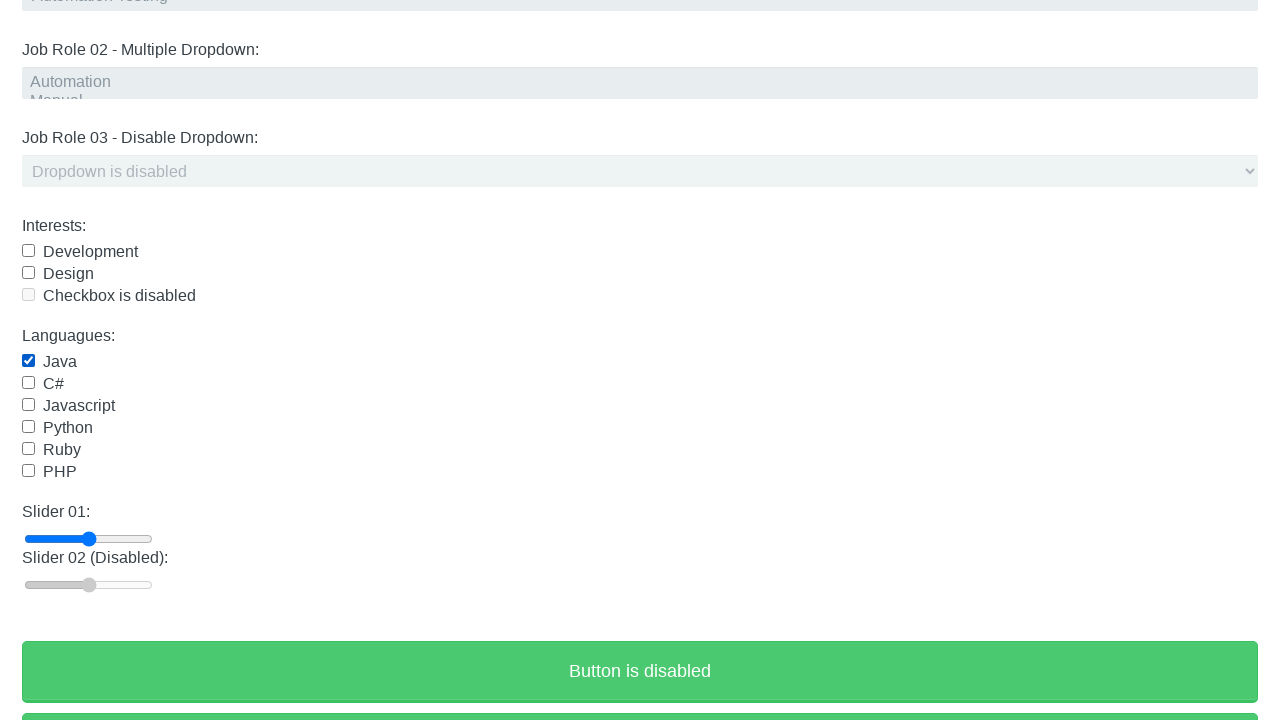

Verified 'Under 18' radio button is selected
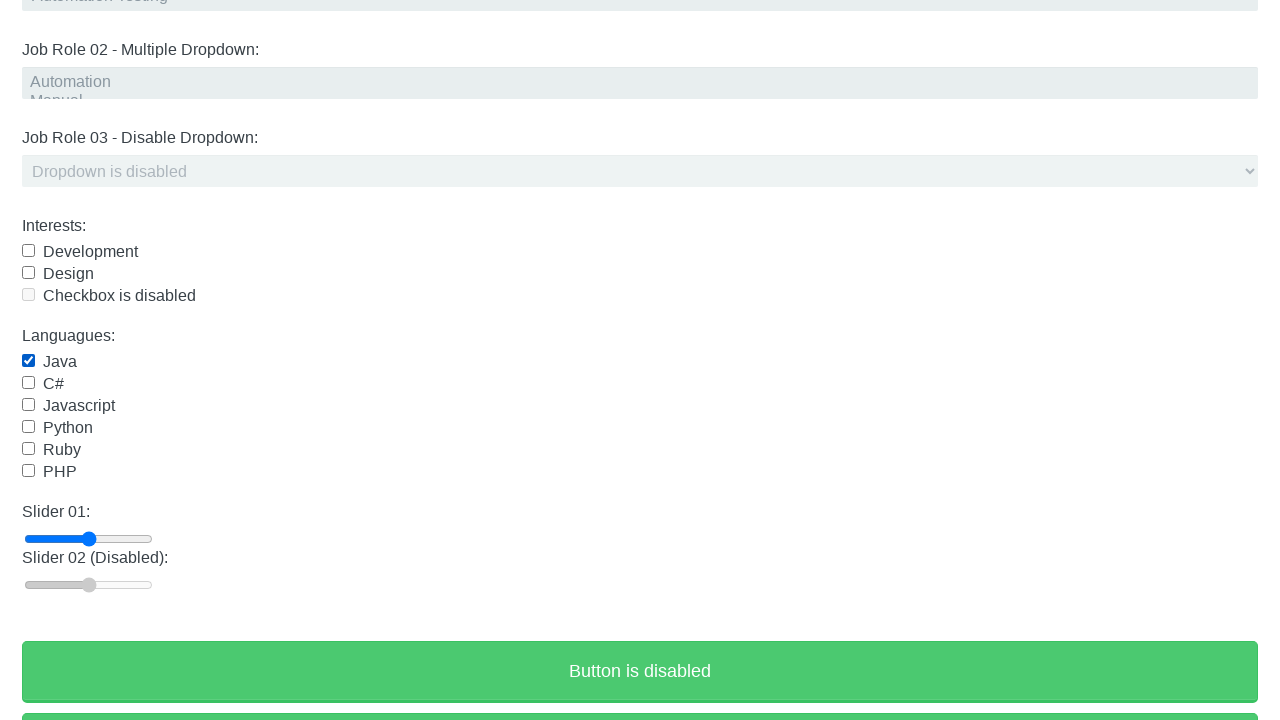

Verified Java checkbox is selected
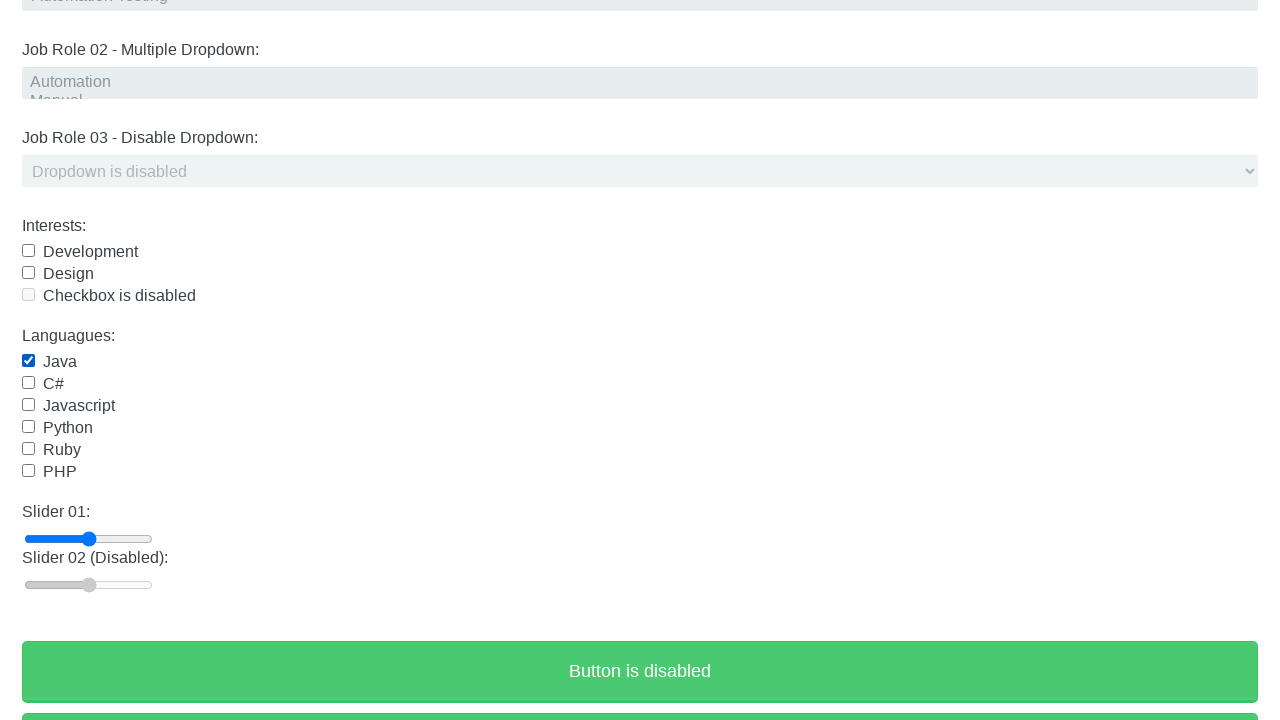

Clicked Java checkbox to deselect it at (28, 361) on input#java
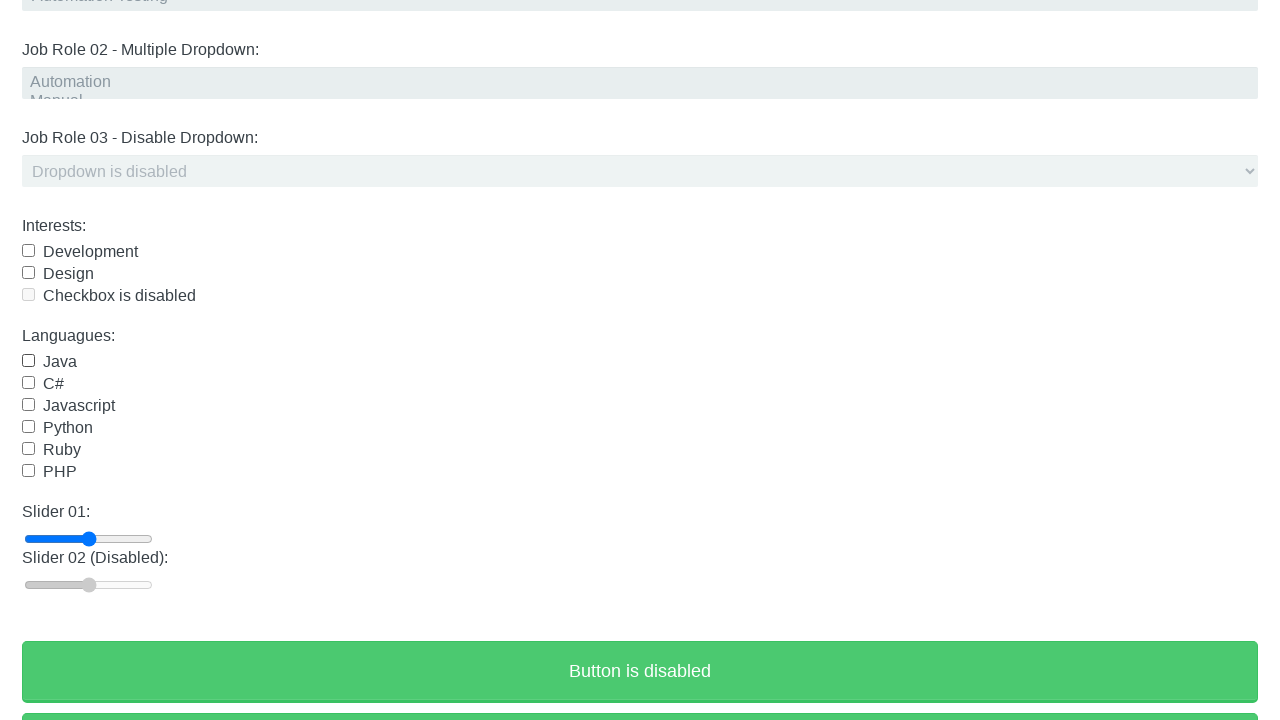

Verified 'Under 18' radio button is still selected
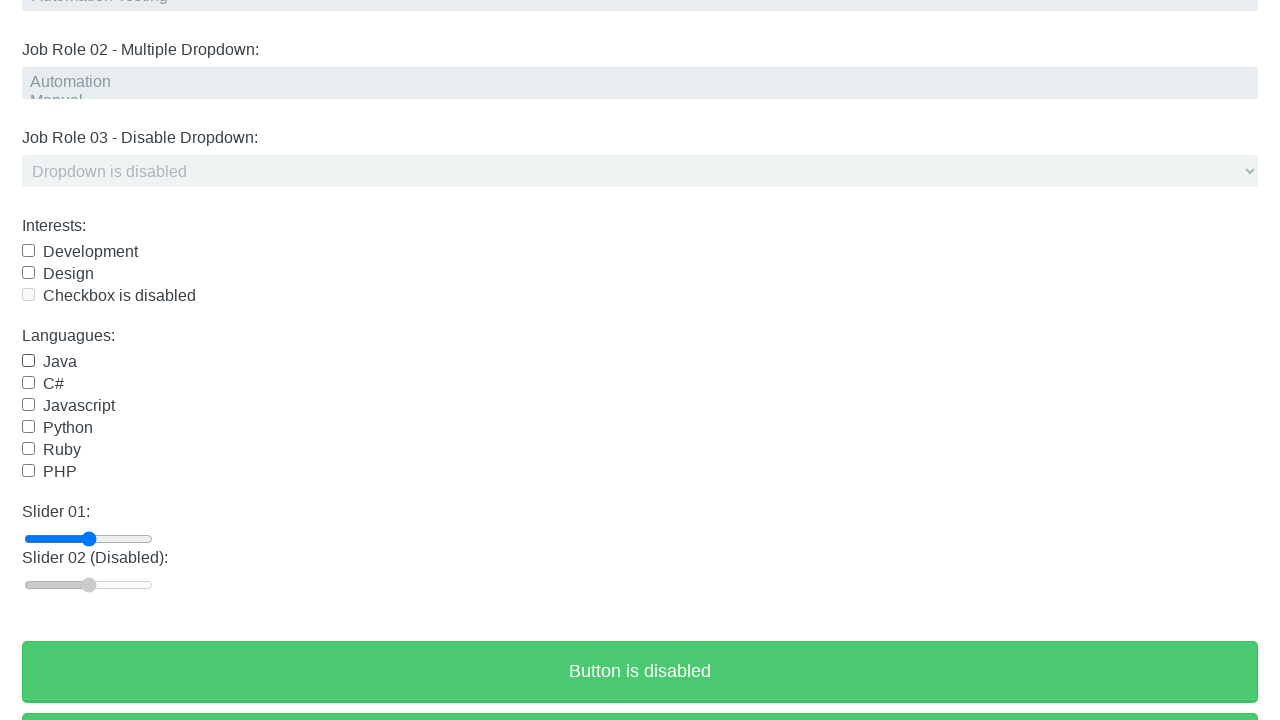

Verified Java checkbox is now deselected
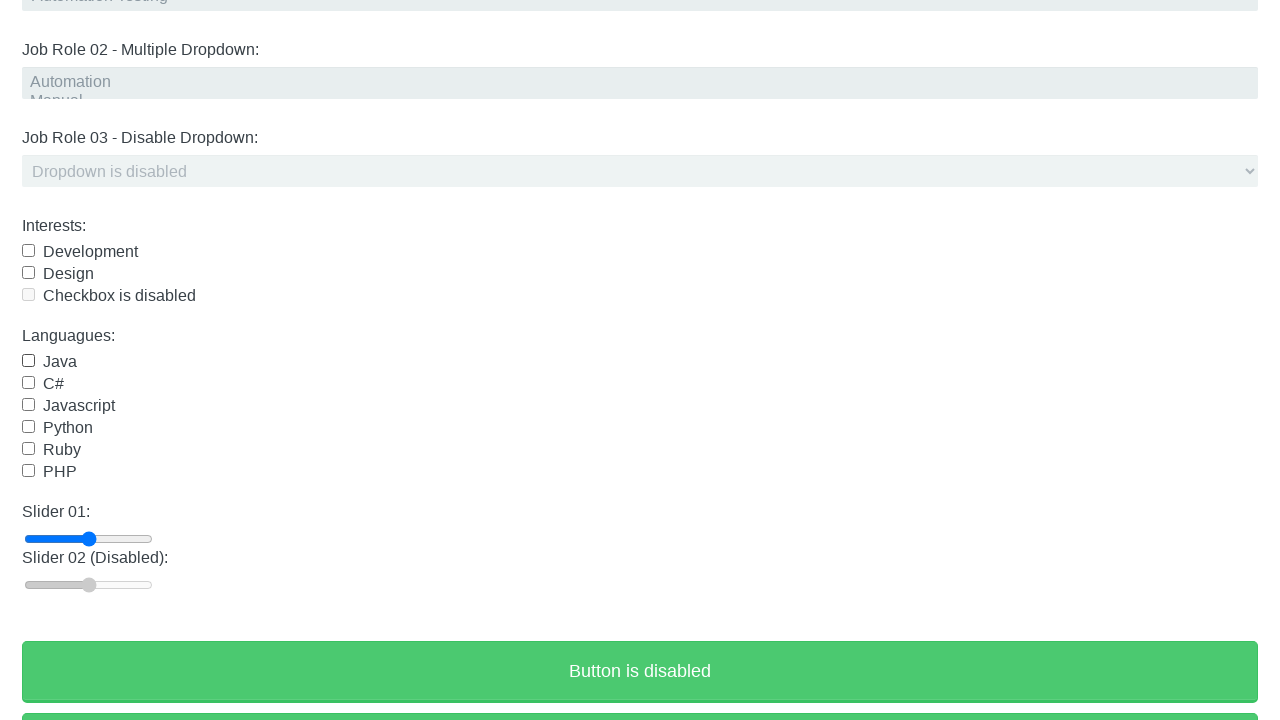

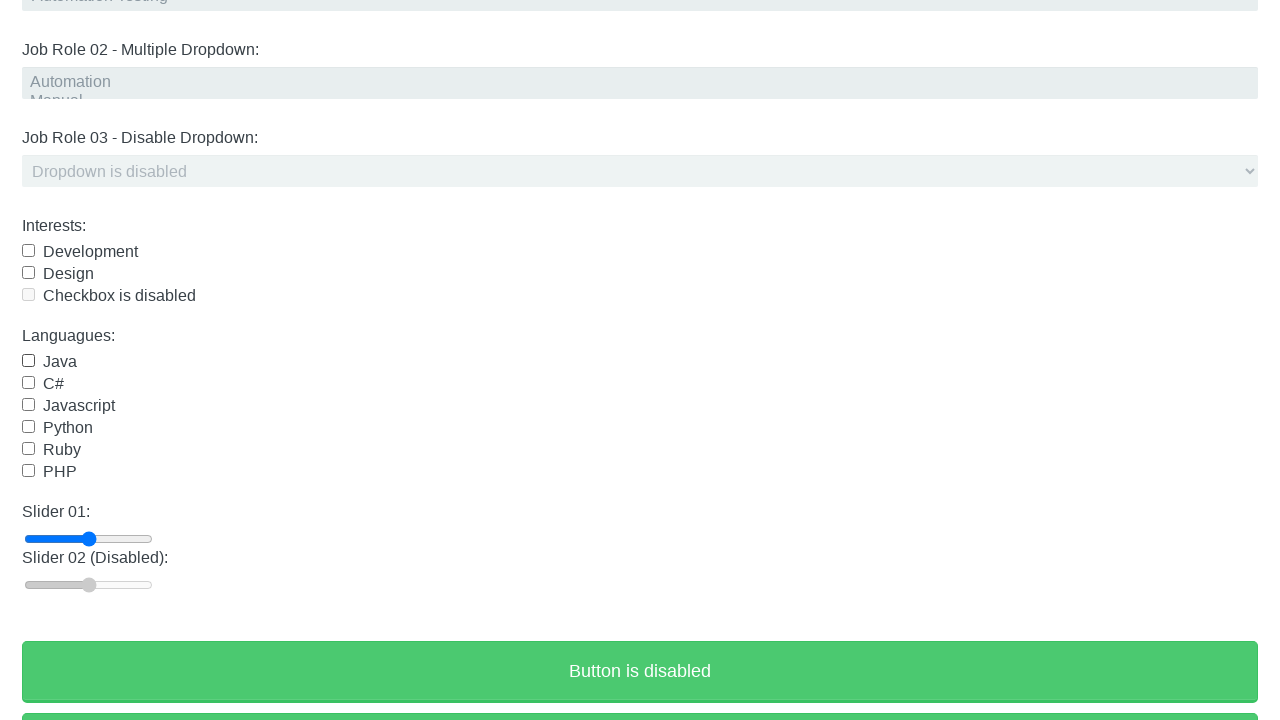